Tests that a todo item is removed if edited to an empty string

Starting URL: https://demo.playwright.dev/todomvc

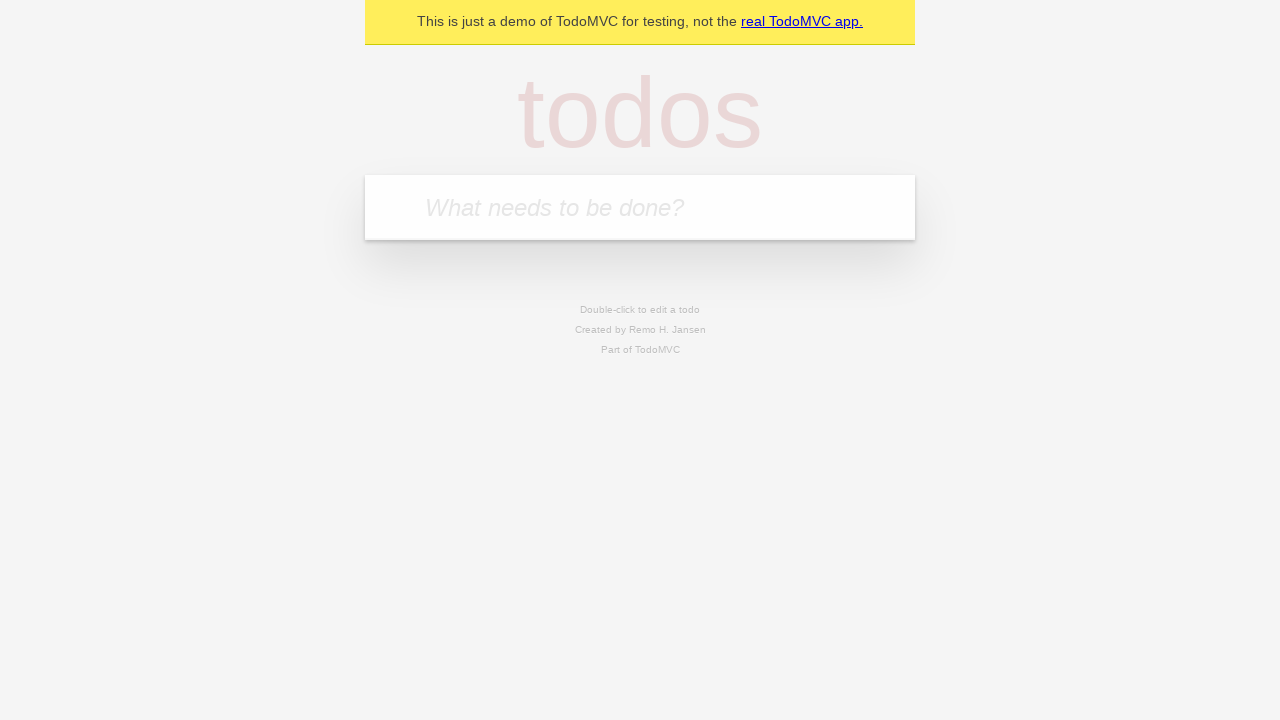

Filled todo input field with 'buy some cheese' on internal:attr=[placeholder="What needs to be done?"i]
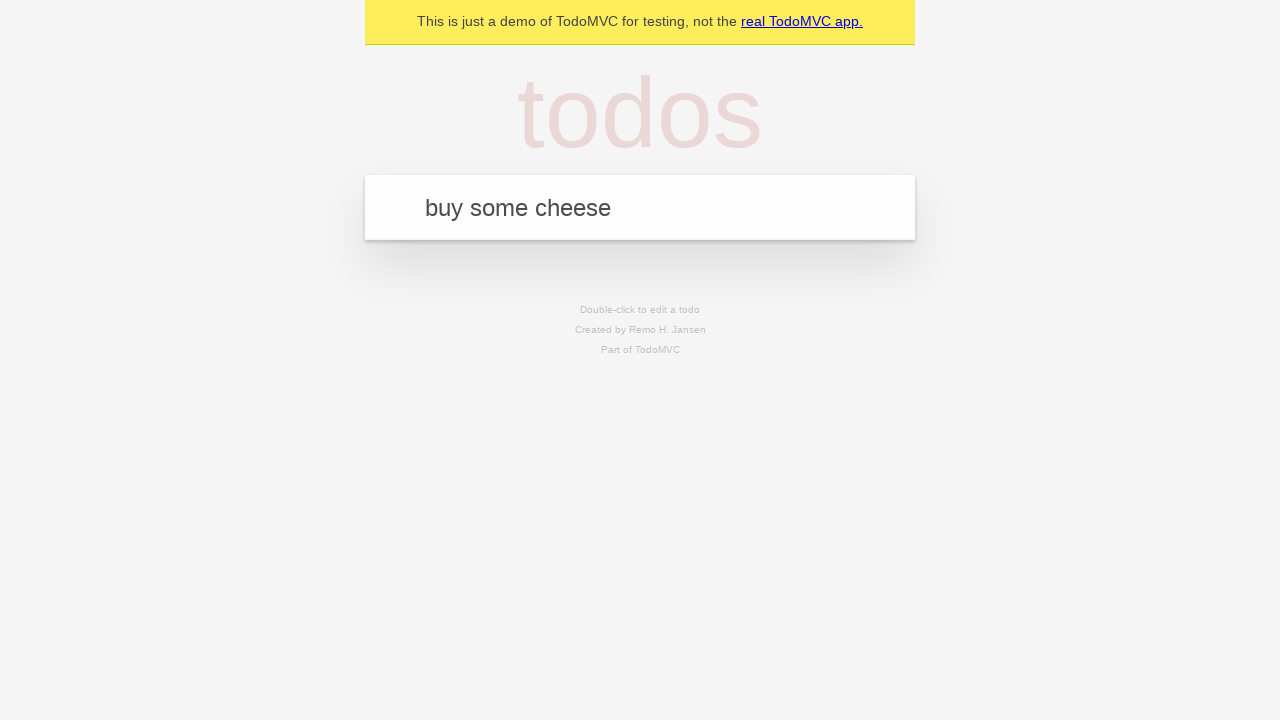

Pressed Enter to create todo item 'buy some cheese' on internal:attr=[placeholder="What needs to be done?"i]
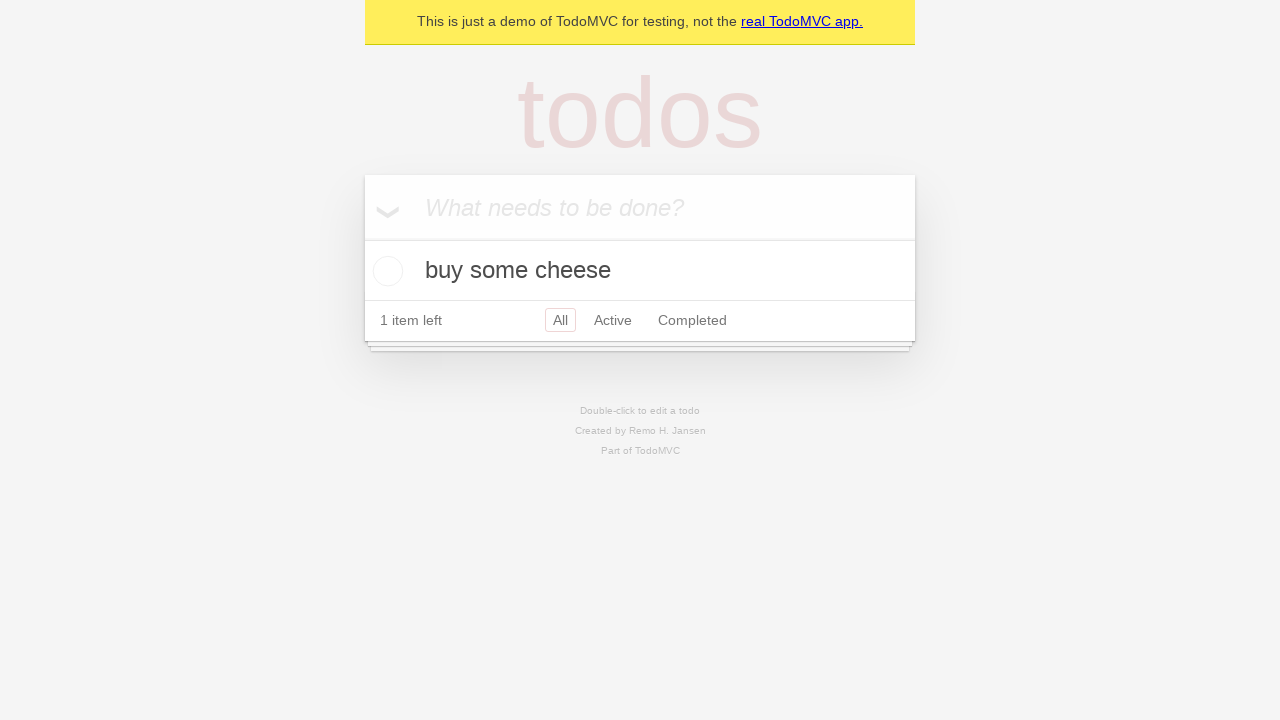

Filled todo input field with 'feed the cat' on internal:attr=[placeholder="What needs to be done?"i]
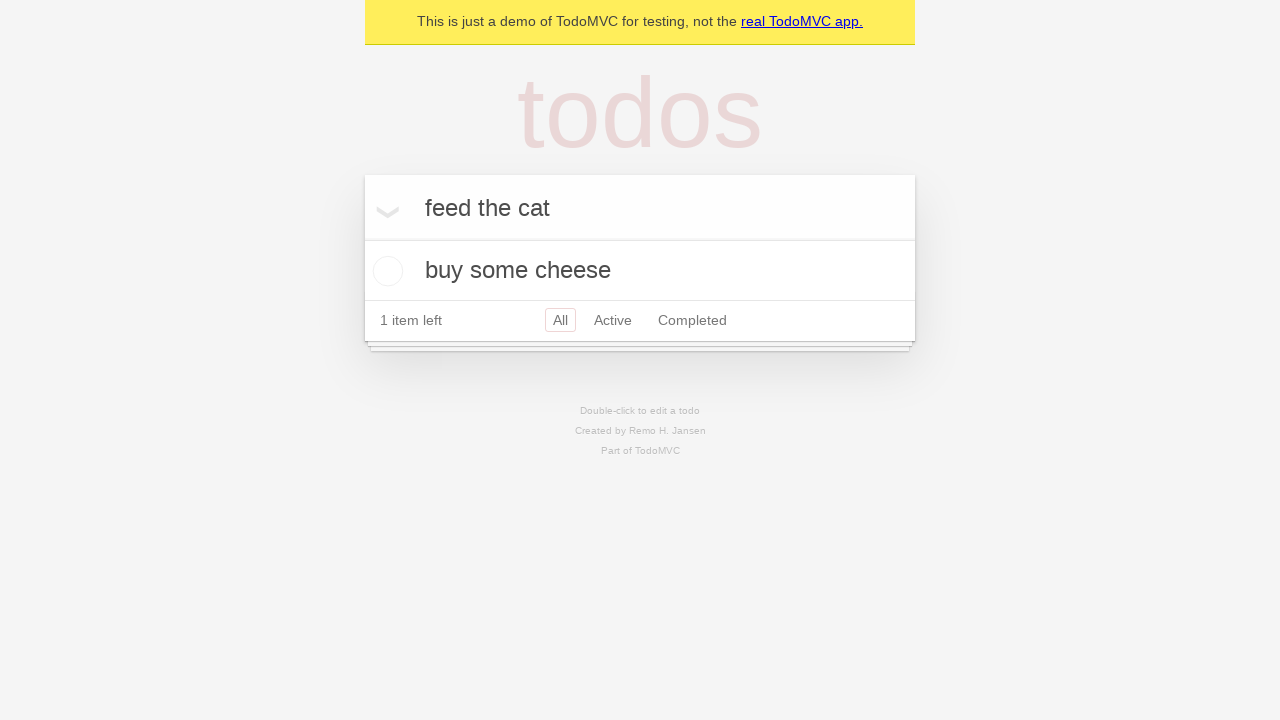

Pressed Enter to create todo item 'feed the cat' on internal:attr=[placeholder="What needs to be done?"i]
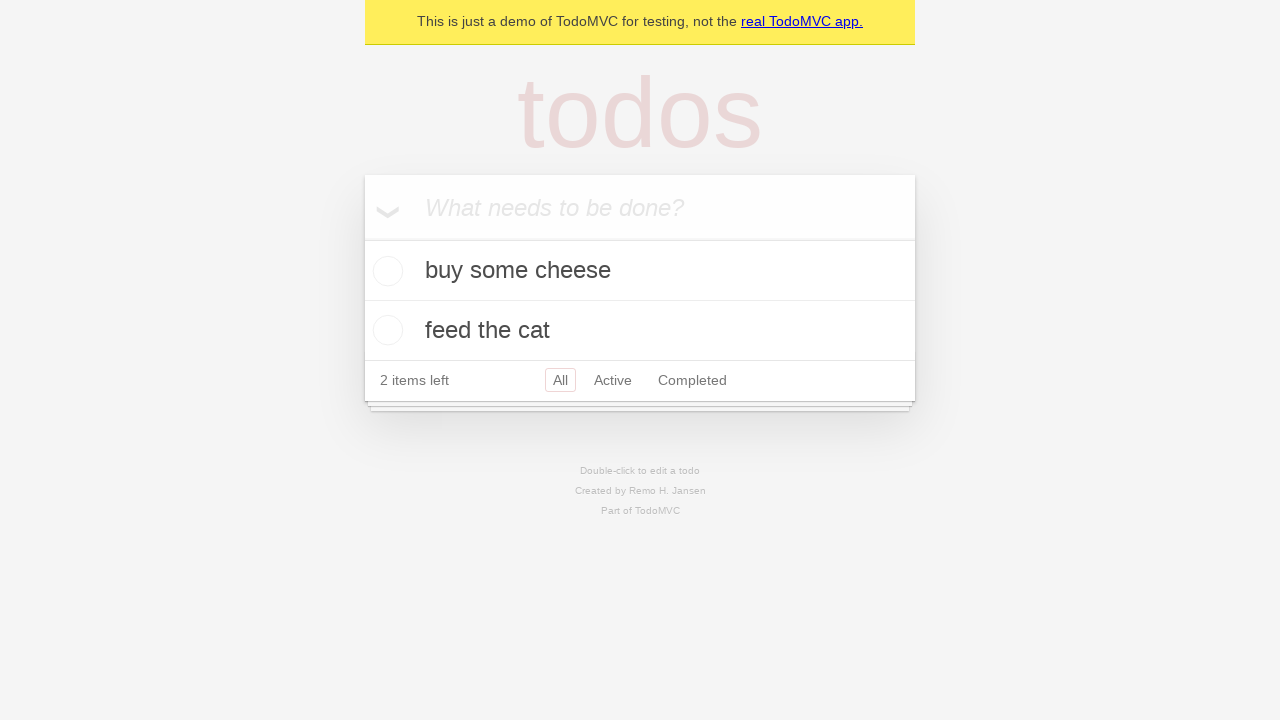

Filled todo input field with 'book a doctors appointment' on internal:attr=[placeholder="What needs to be done?"i]
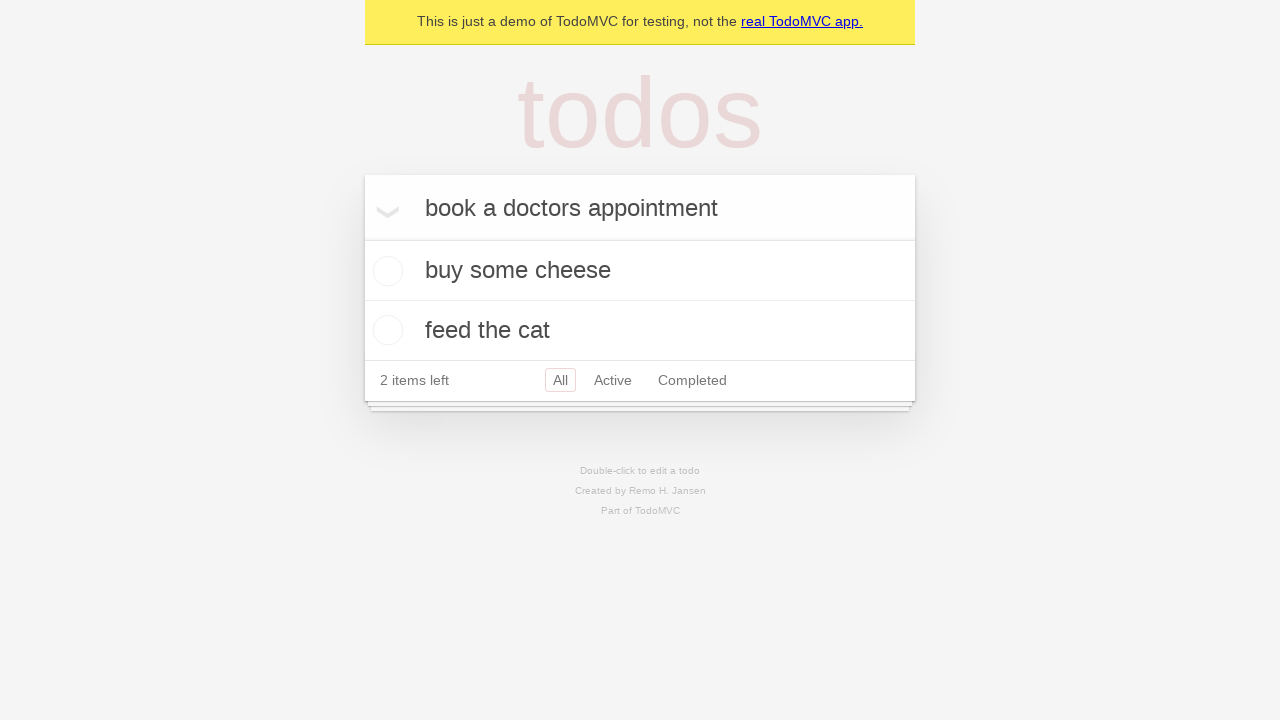

Pressed Enter to create todo item 'book a doctors appointment' on internal:attr=[placeholder="What needs to be done?"i]
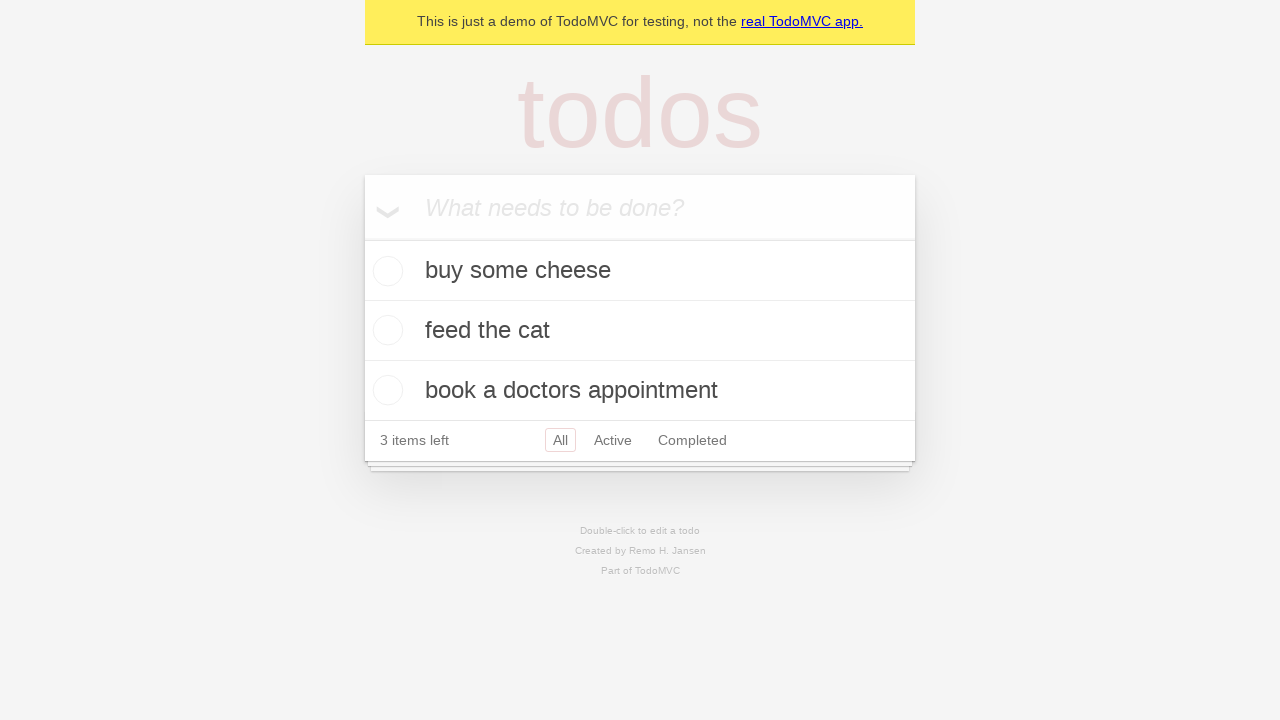

Double-clicked second todo item to enter edit mode at (640, 331) on internal:testid=[data-testid="todo-item"s] >> nth=1
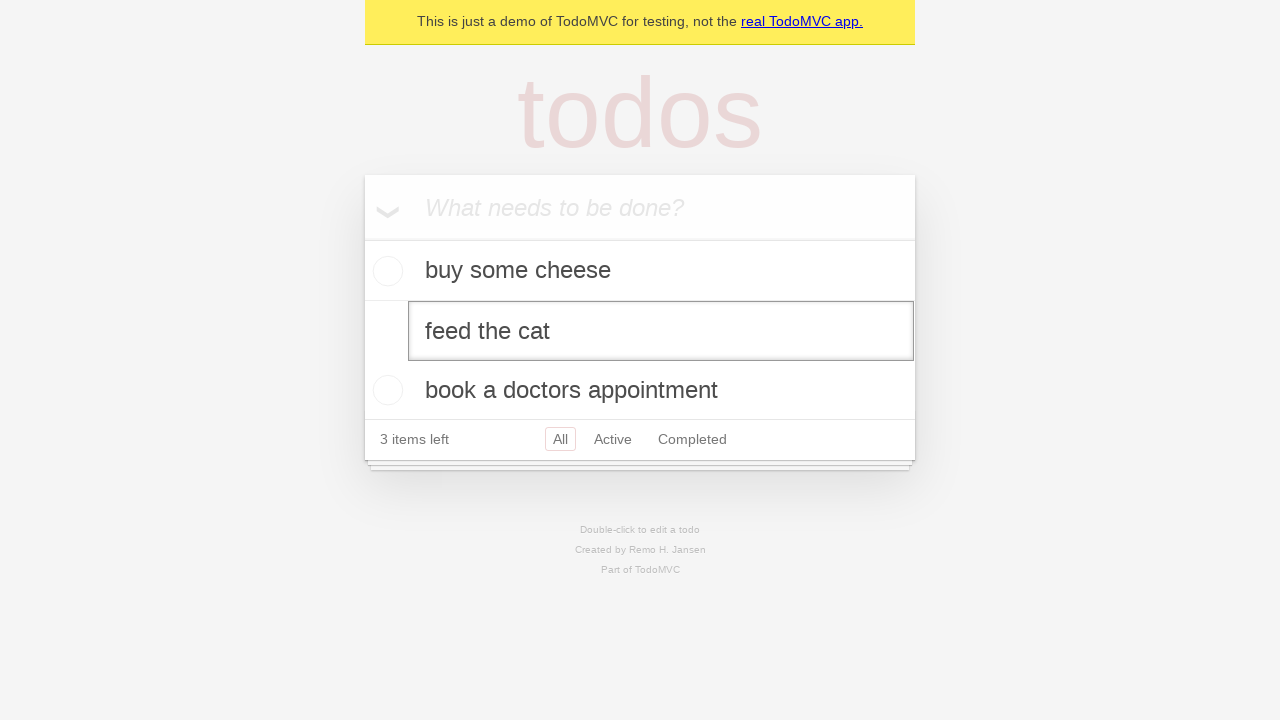

Cleared the text from the edit field on internal:testid=[data-testid="todo-item"s] >> nth=1 >> internal:role=textbox[nam
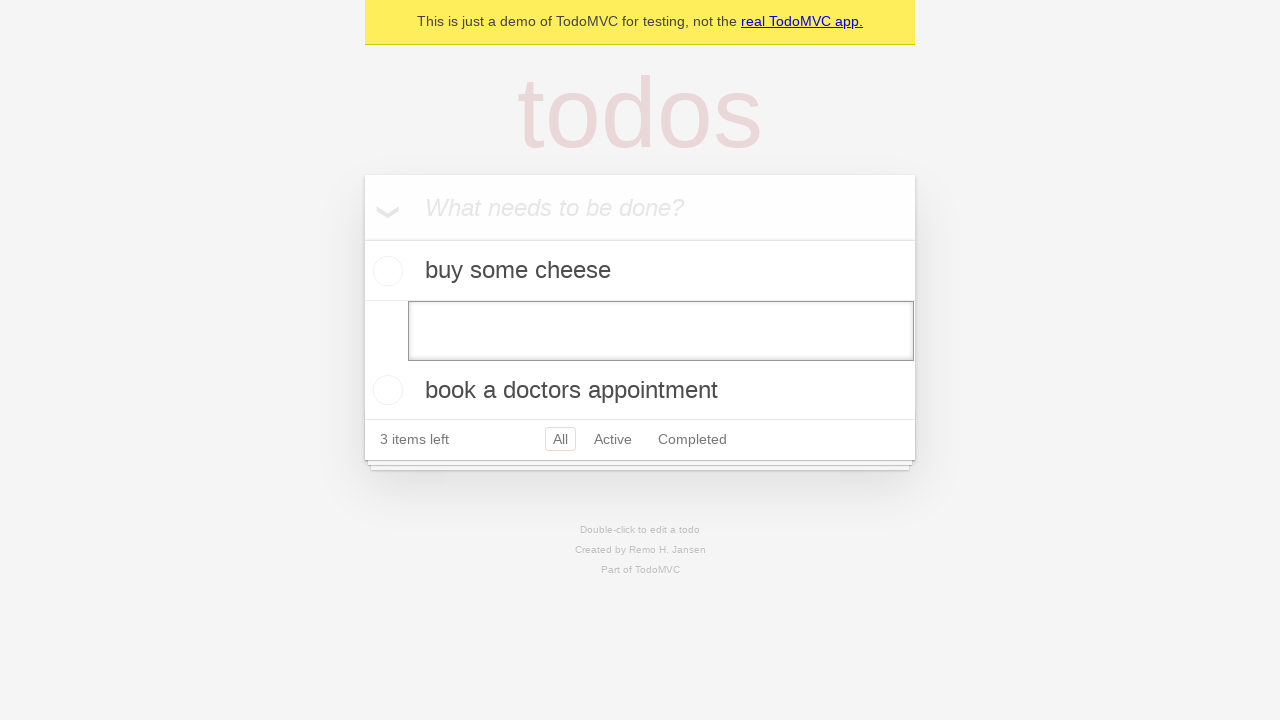

Pressed Enter to confirm edit with empty string, removing the todo item on internal:testid=[data-testid="todo-item"s] >> nth=1 >> internal:role=textbox[nam
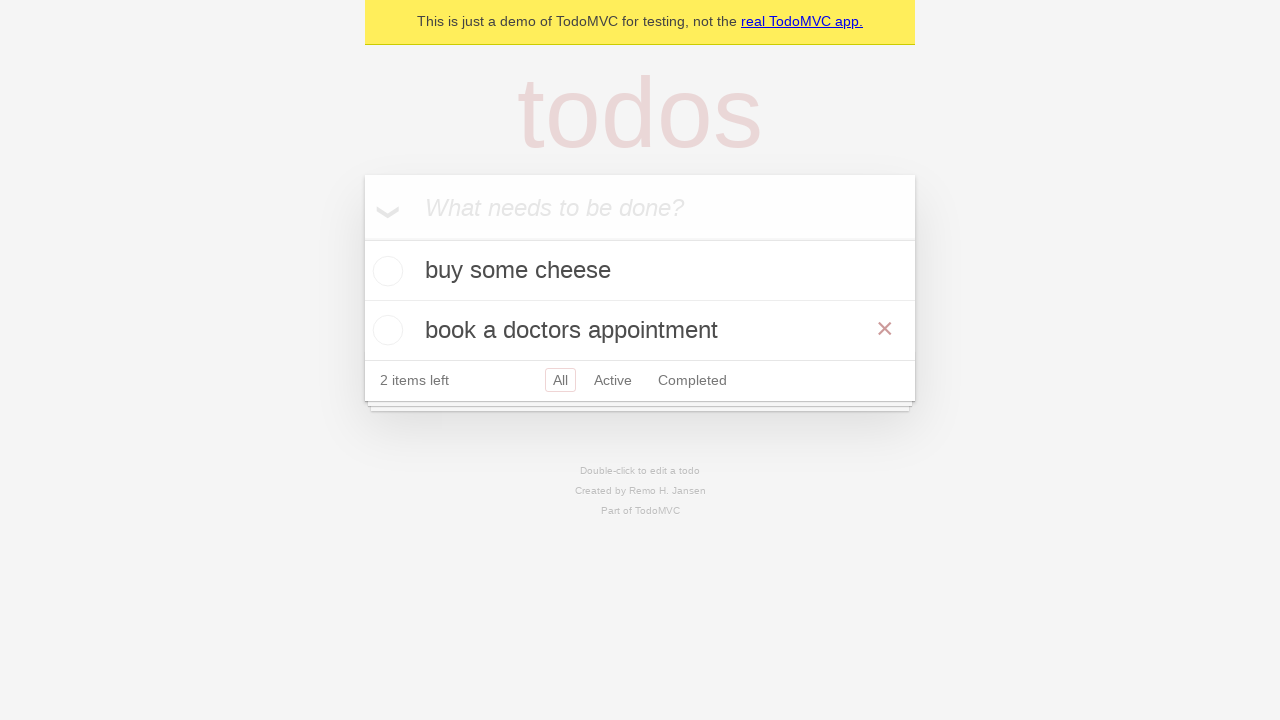

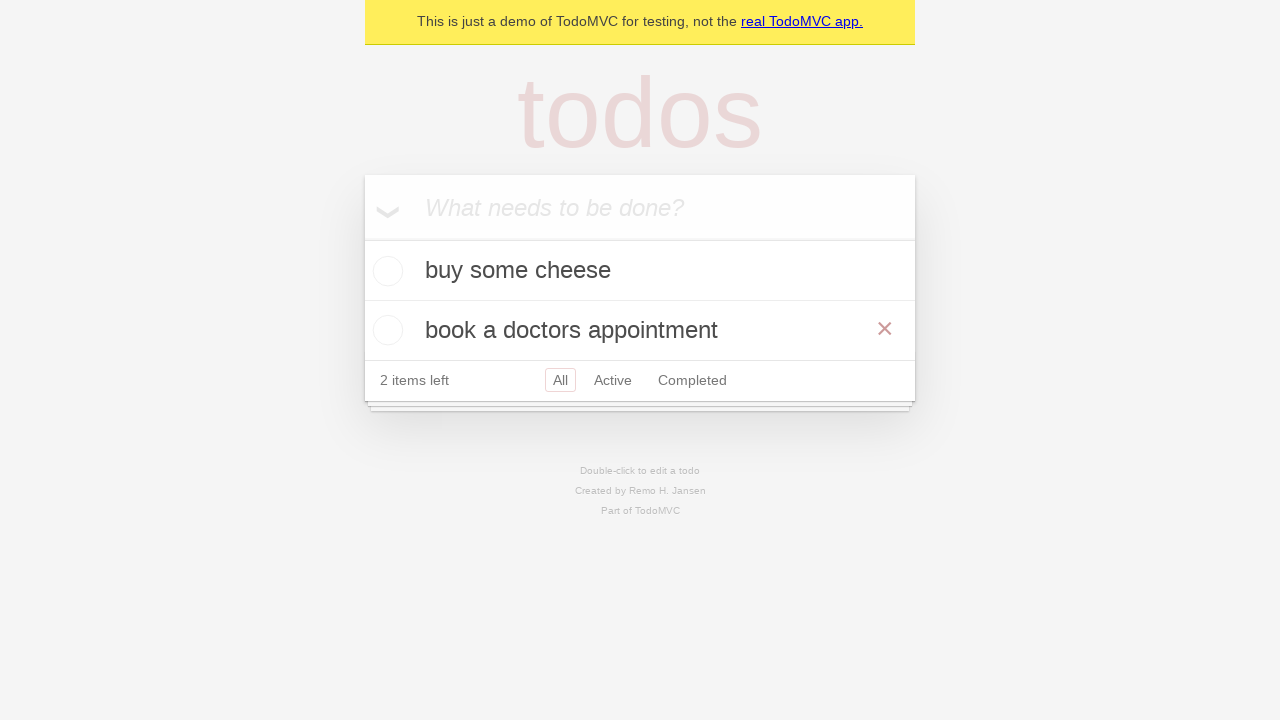